Tests tooltip display on a text field by hovering over it and verifying the tooltip text appears.

Starting URL: https://demoqa.com/tool-tips

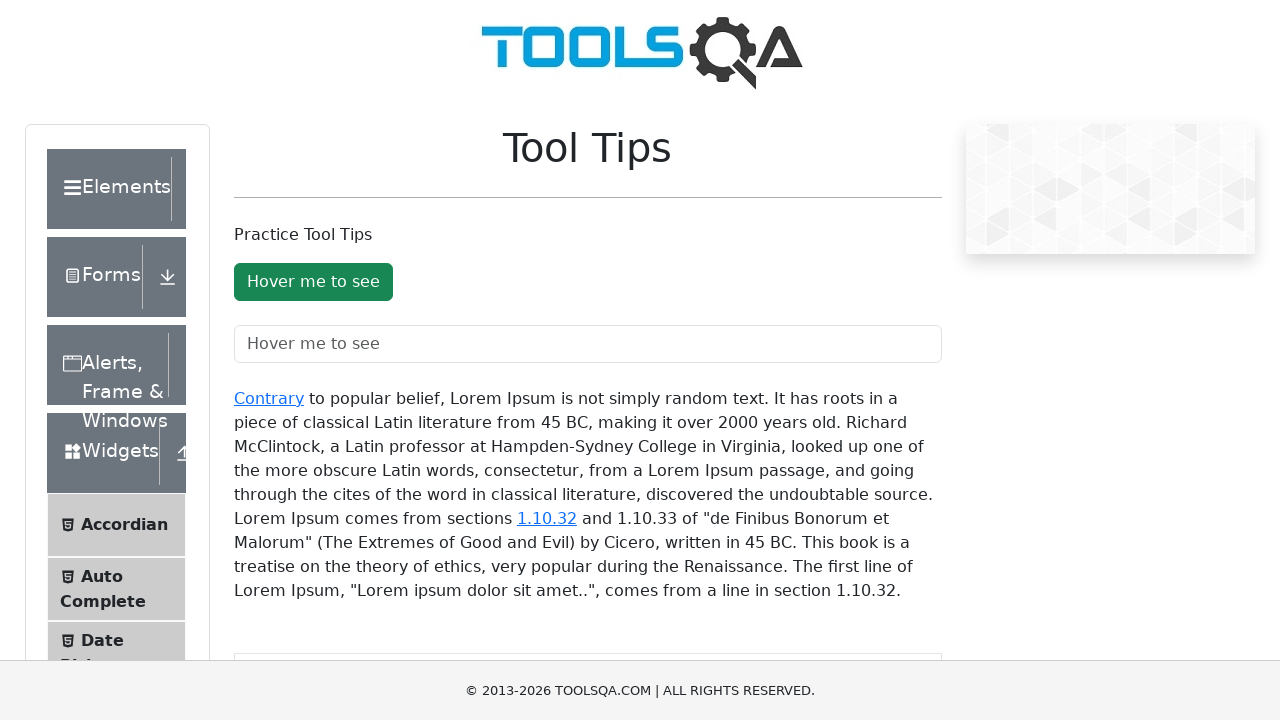

Hovered over the text field to trigger tooltip at (588, 344) on #toolTipTextField
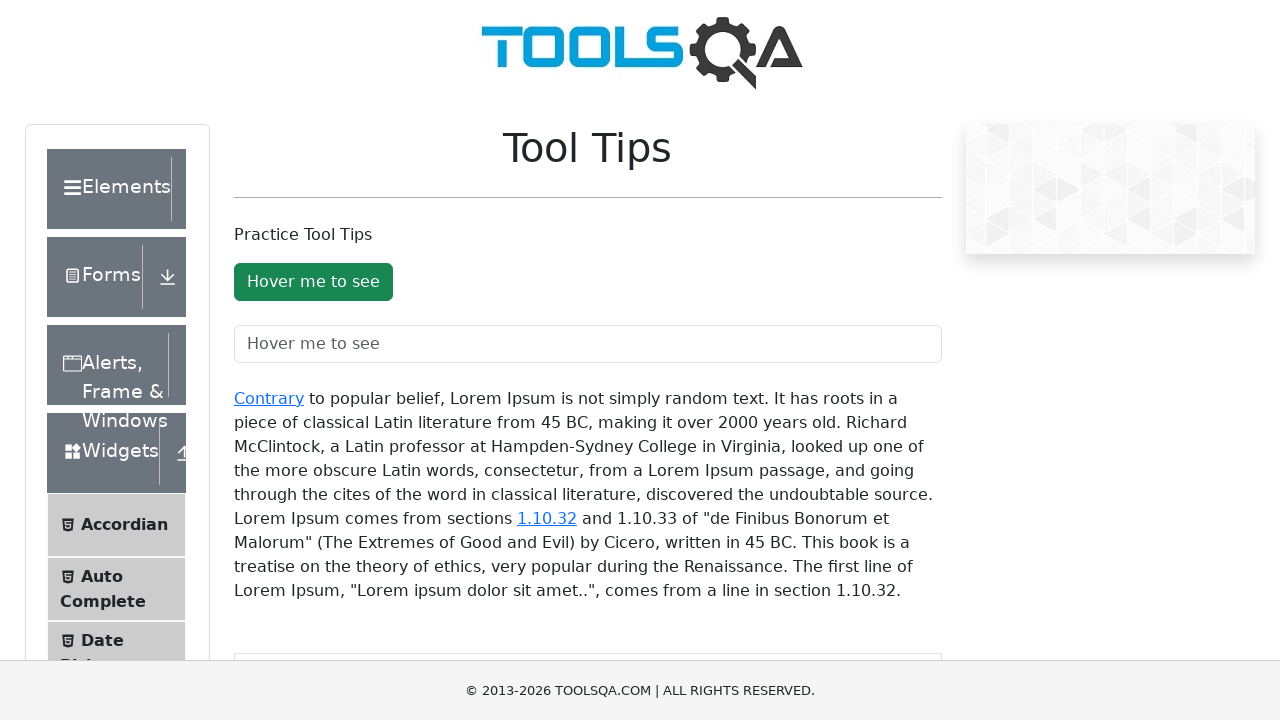

Tooltip appeared on the text field
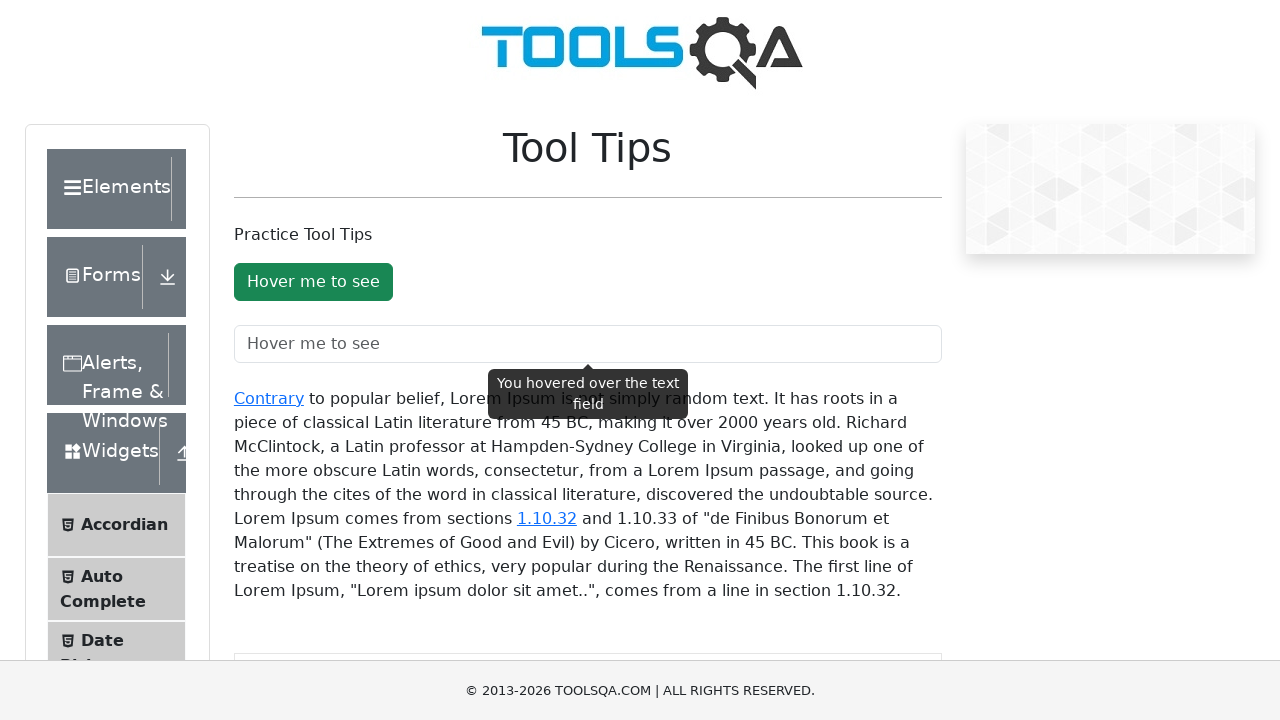

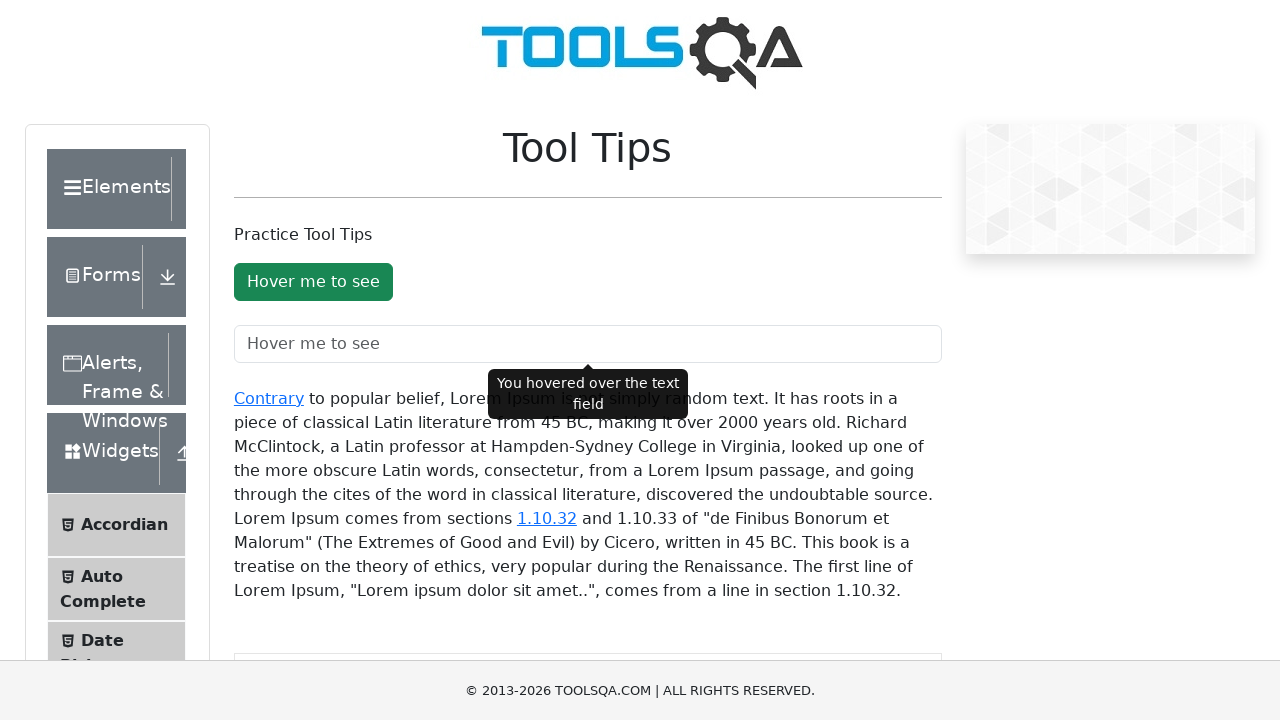